Tests dynamic loading functionality by navigating to the dynamic loading example, clicking Start button, and waiting for dynamically rendered content to appear

Starting URL: https://the-internet.herokuapp.com/

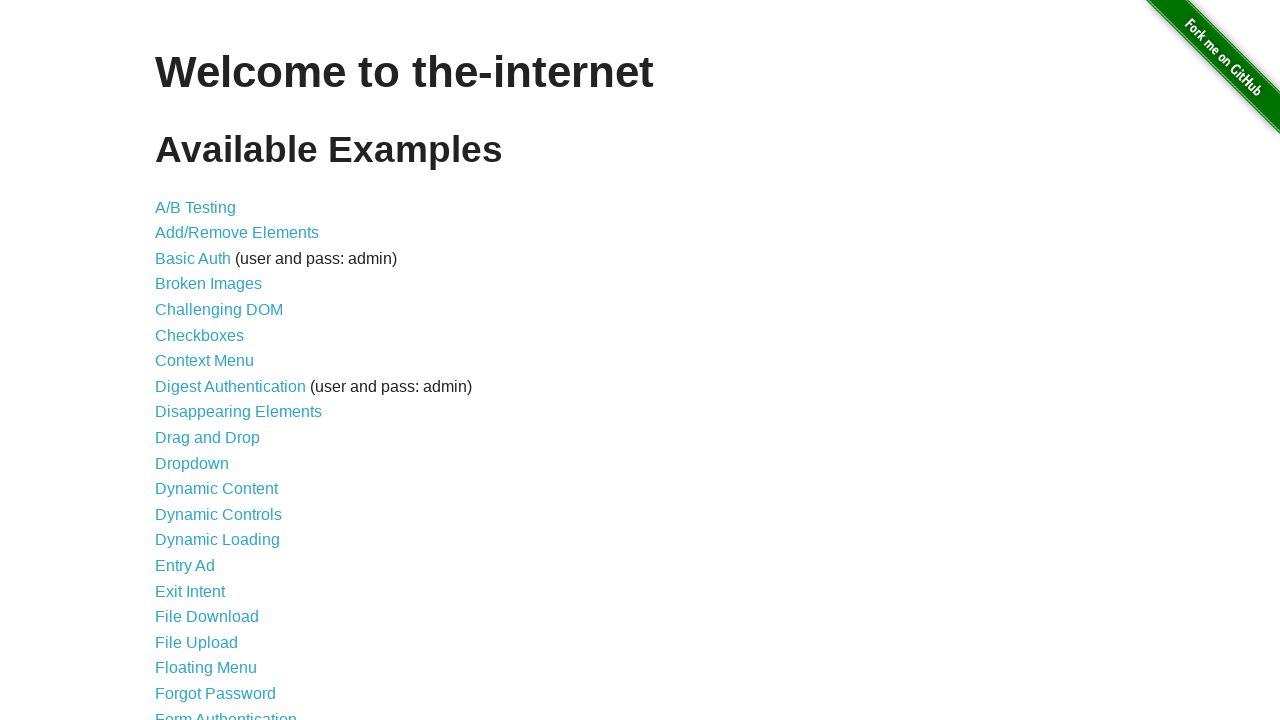

Clicked on Dynamic Loading link at (218, 540) on text=Dynamic Loading
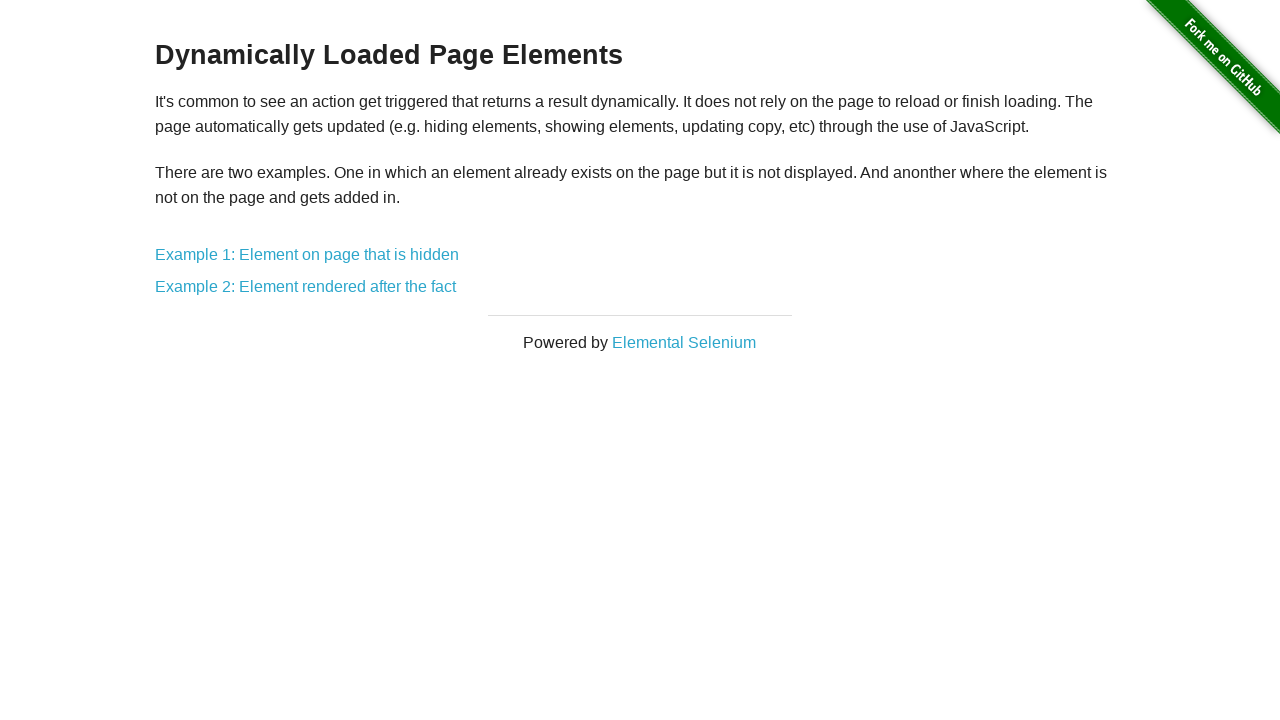

Clicked on Example 2: Element rendered after the fact link at (306, 287) on text=Example 2: Element rendered after the fact
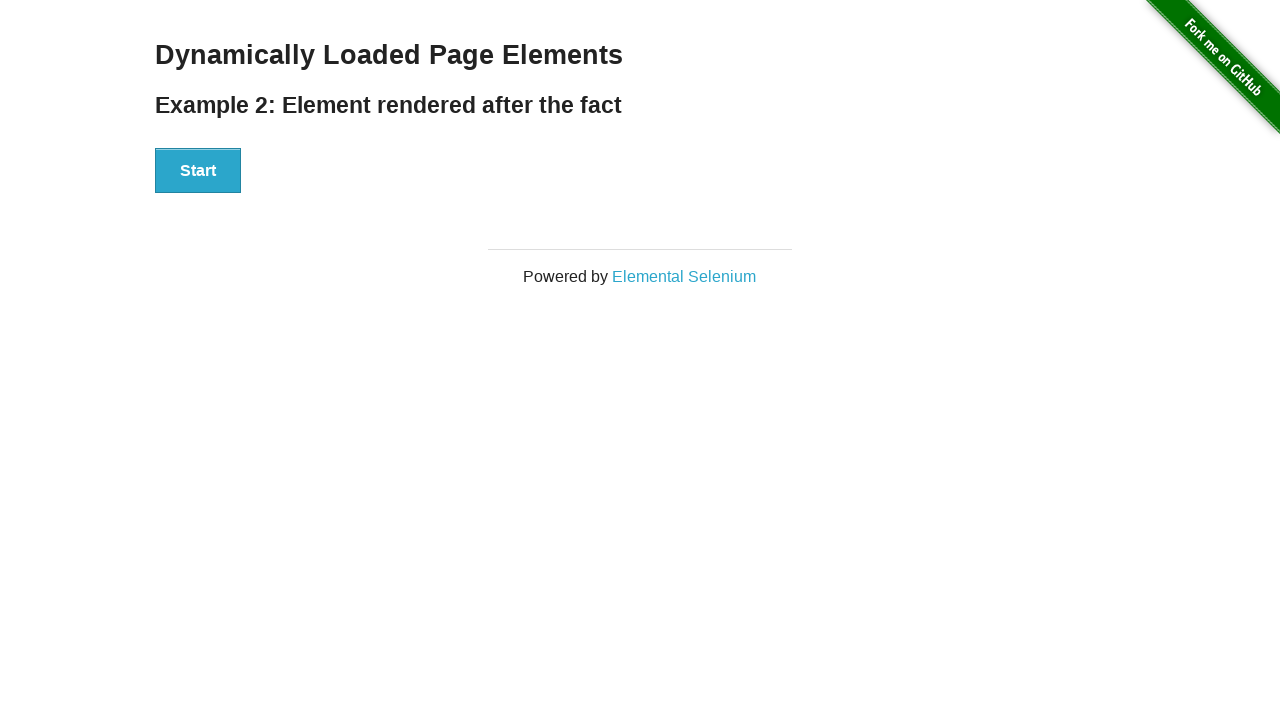

Clicked the Start button at (198, 171) on button:text('Start')
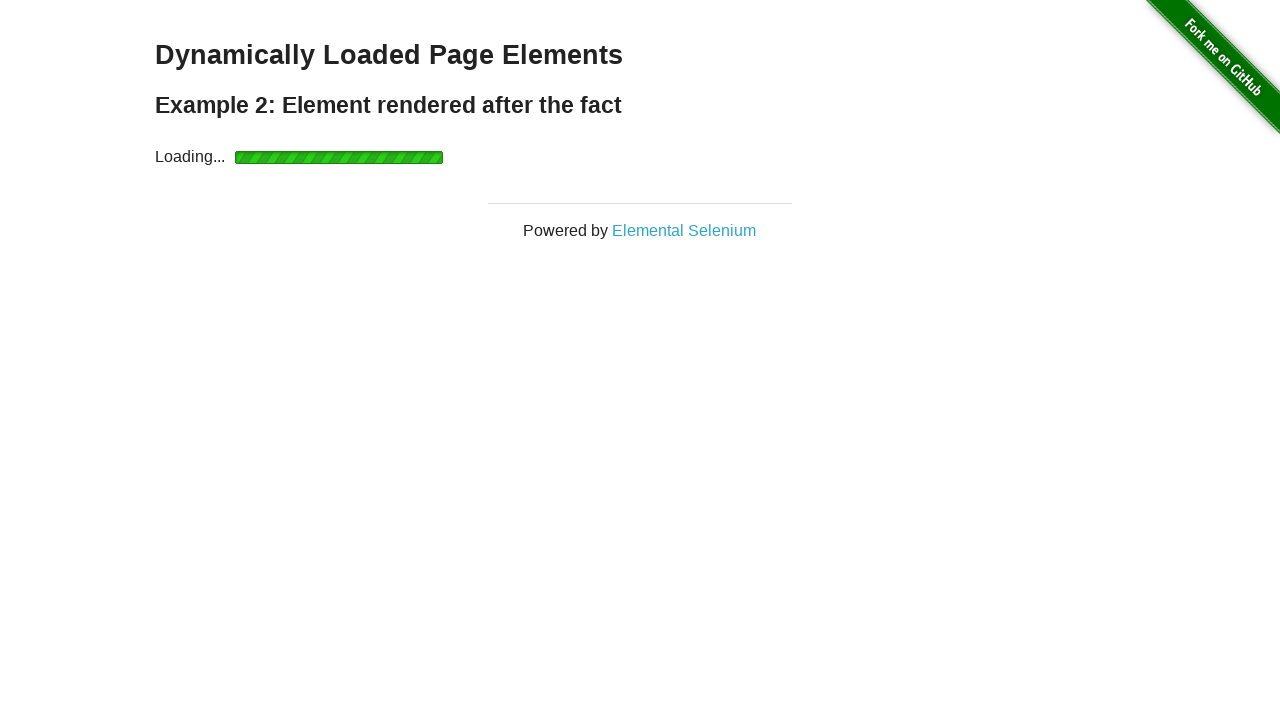

Dynamically rendered 'Hello World!' text appeared and is visible
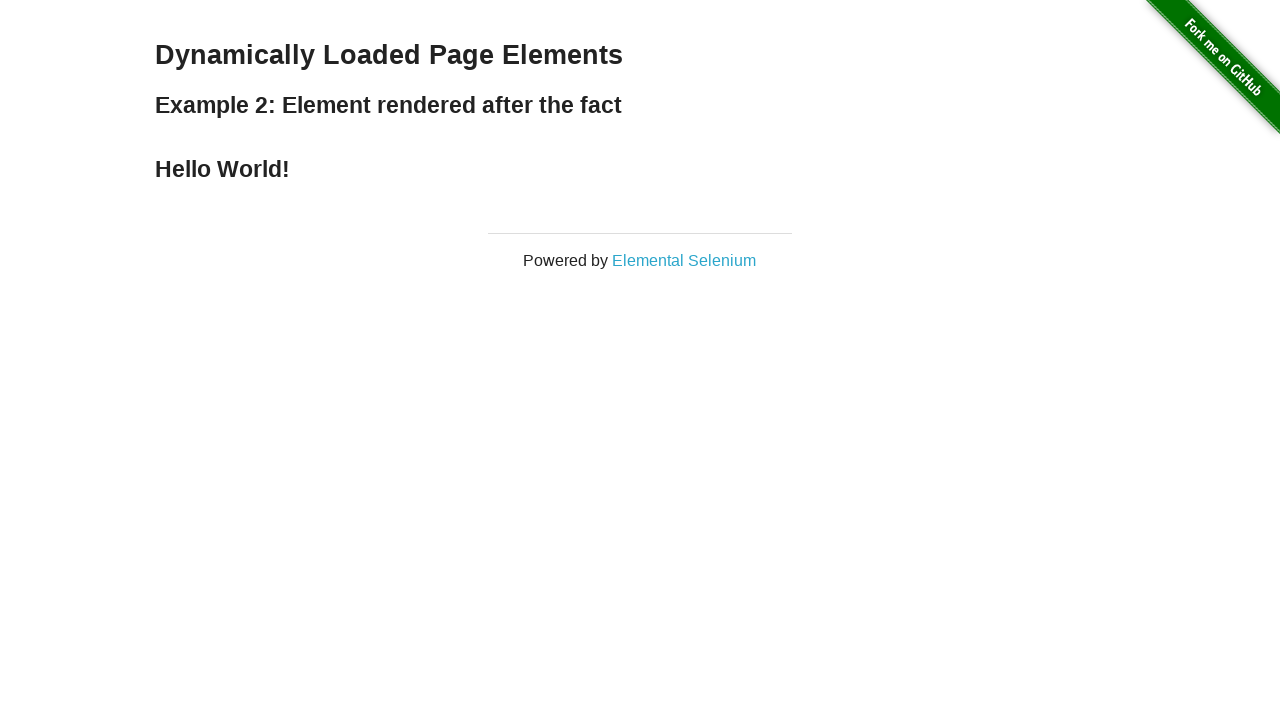

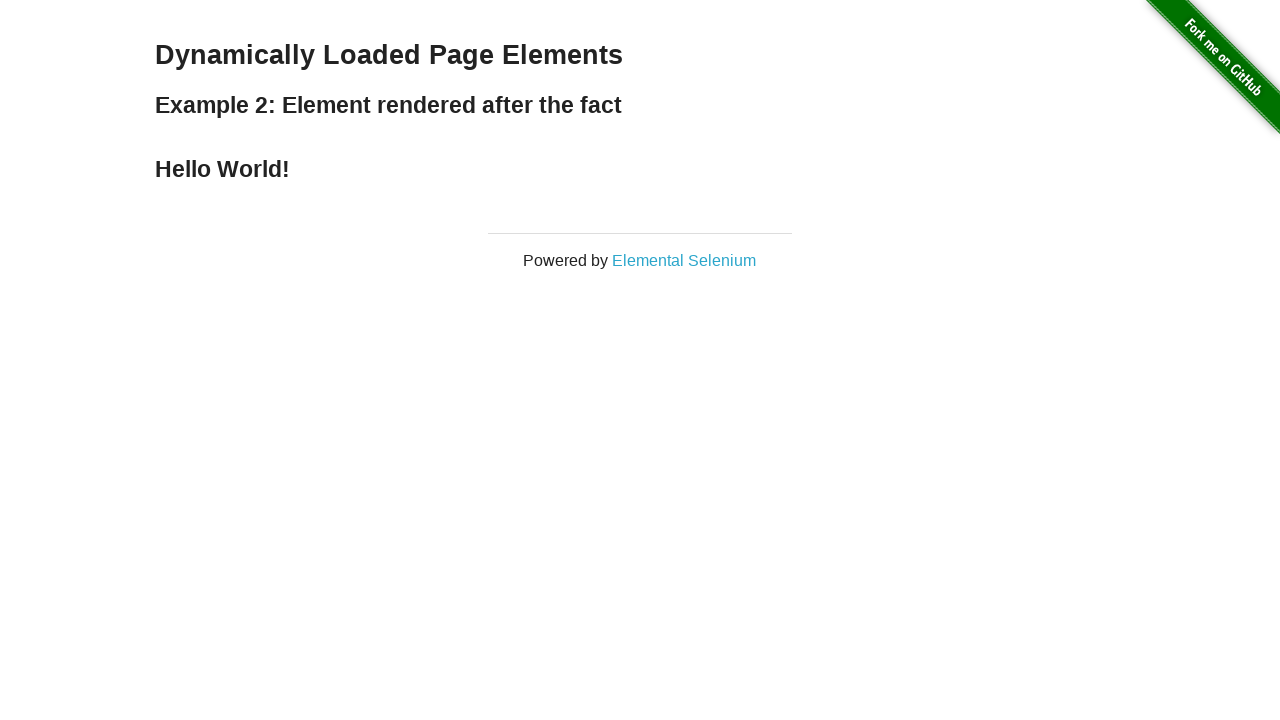